Tests a web form by navigating to the page, verifying the title, filling a text input field with "Selenium", clicking the submit button, and verifying the success message

Starting URL: https://www.selenium.dev/selenium/web/web-form.html

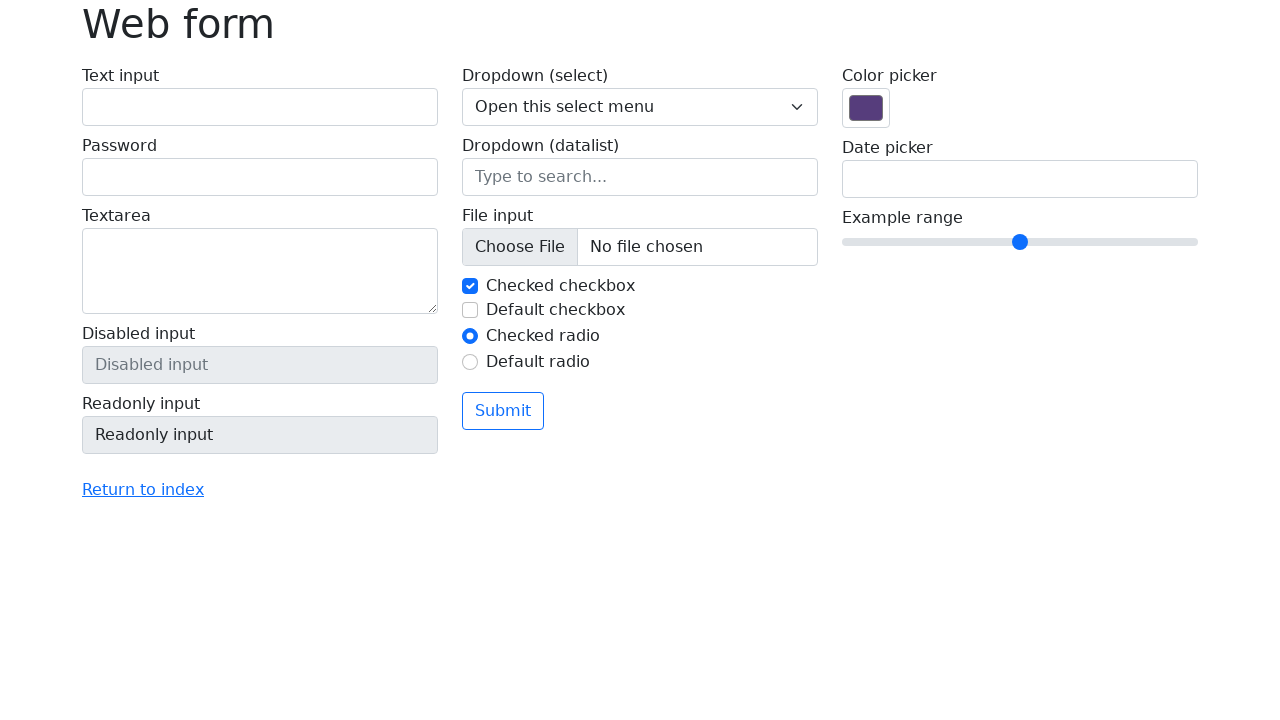

Retrieved page title
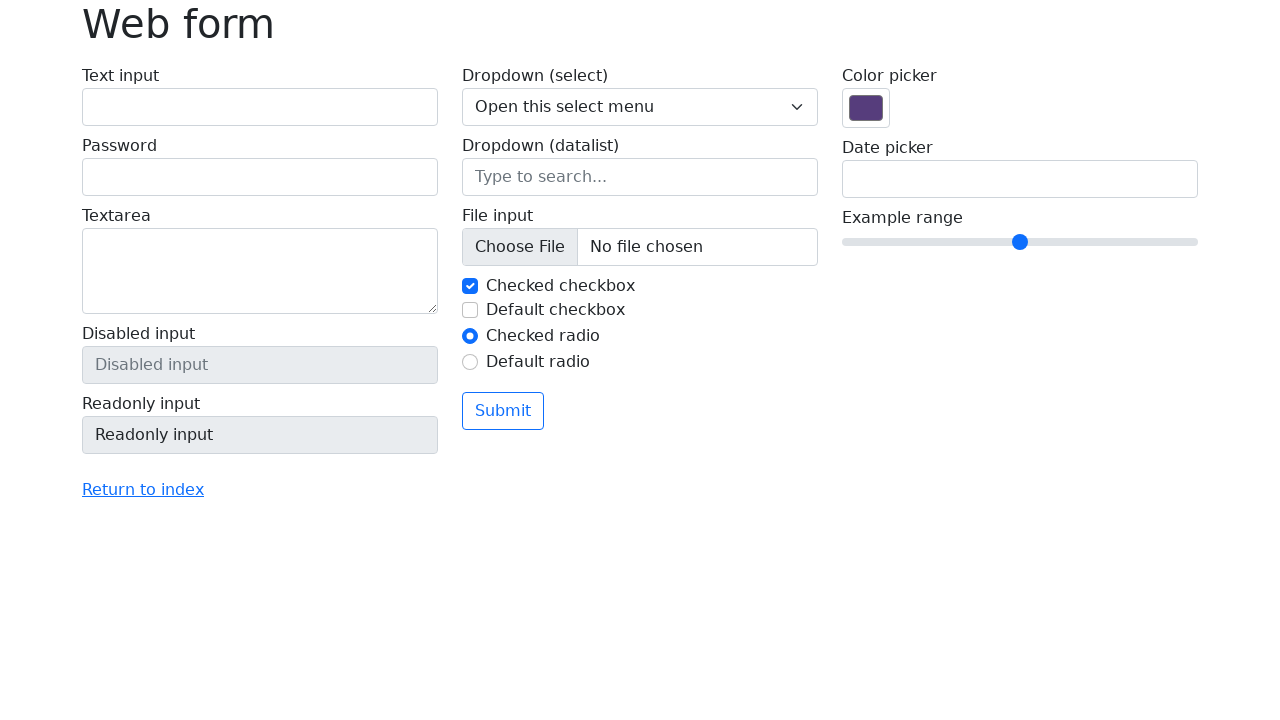

Verified page title is 'Web form'
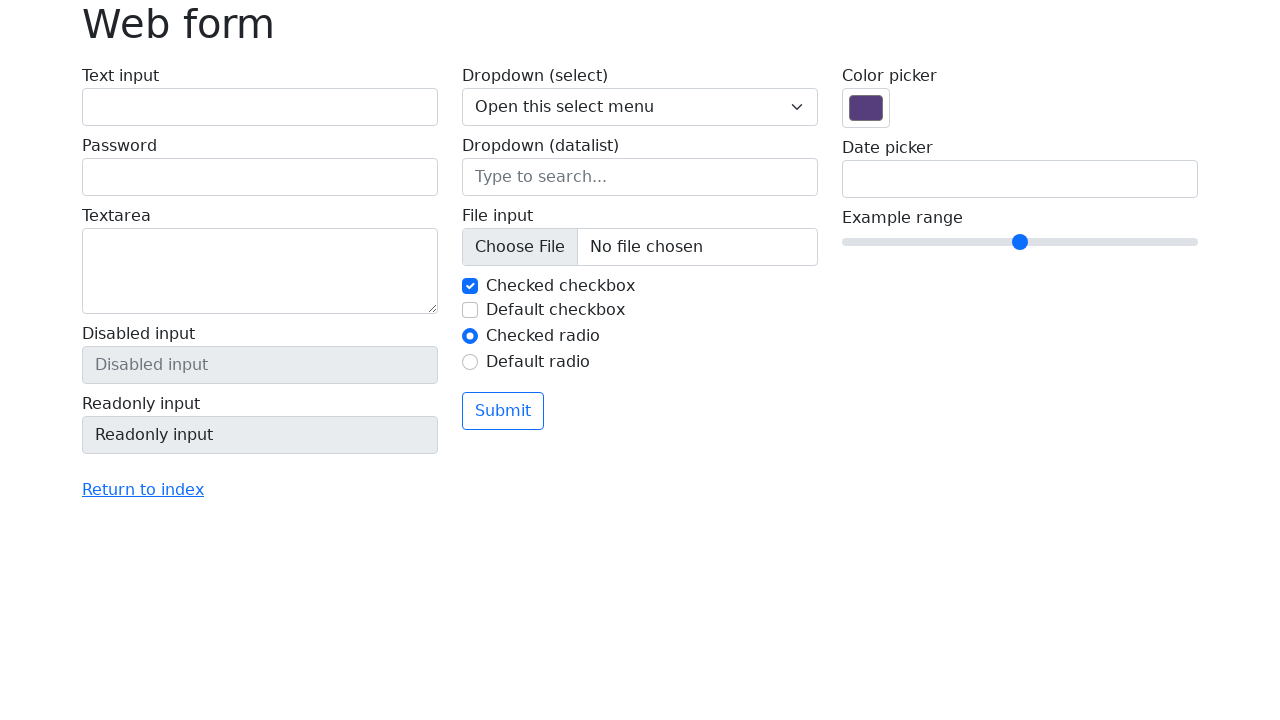

Filled text input field with 'Selenium' on input[name='my-text']
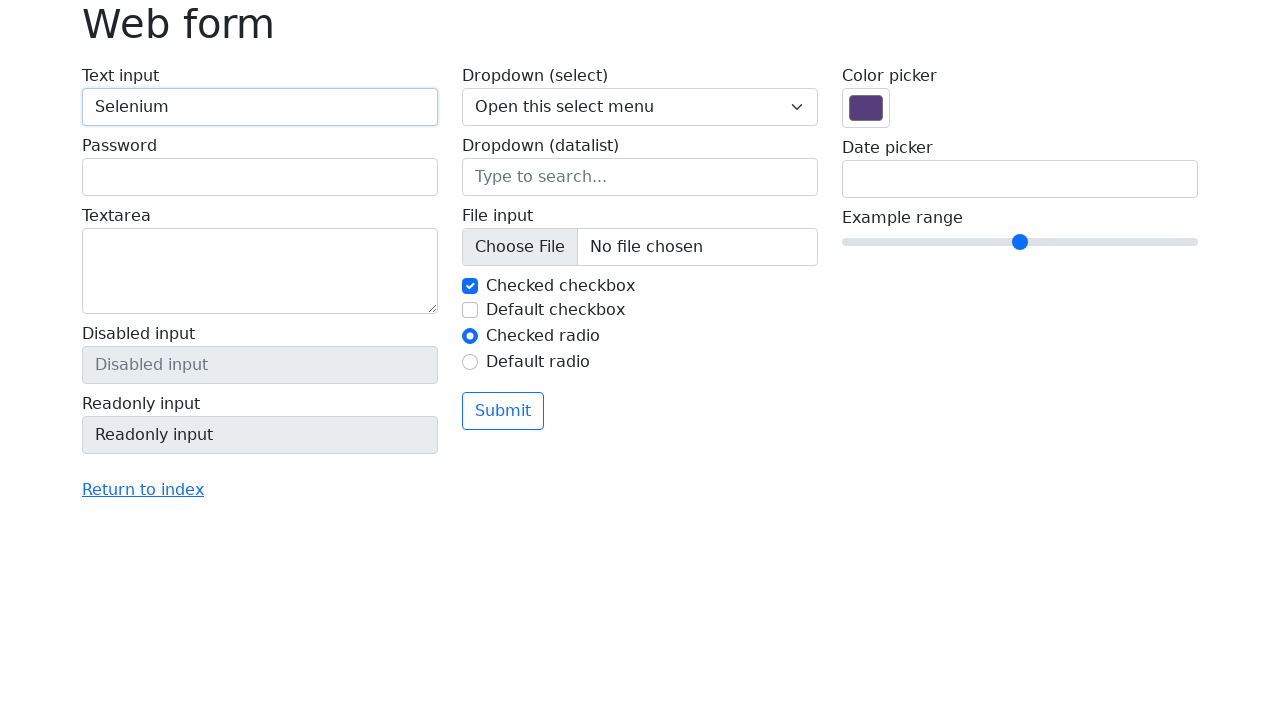

Clicked the submit button at (503, 411) on button
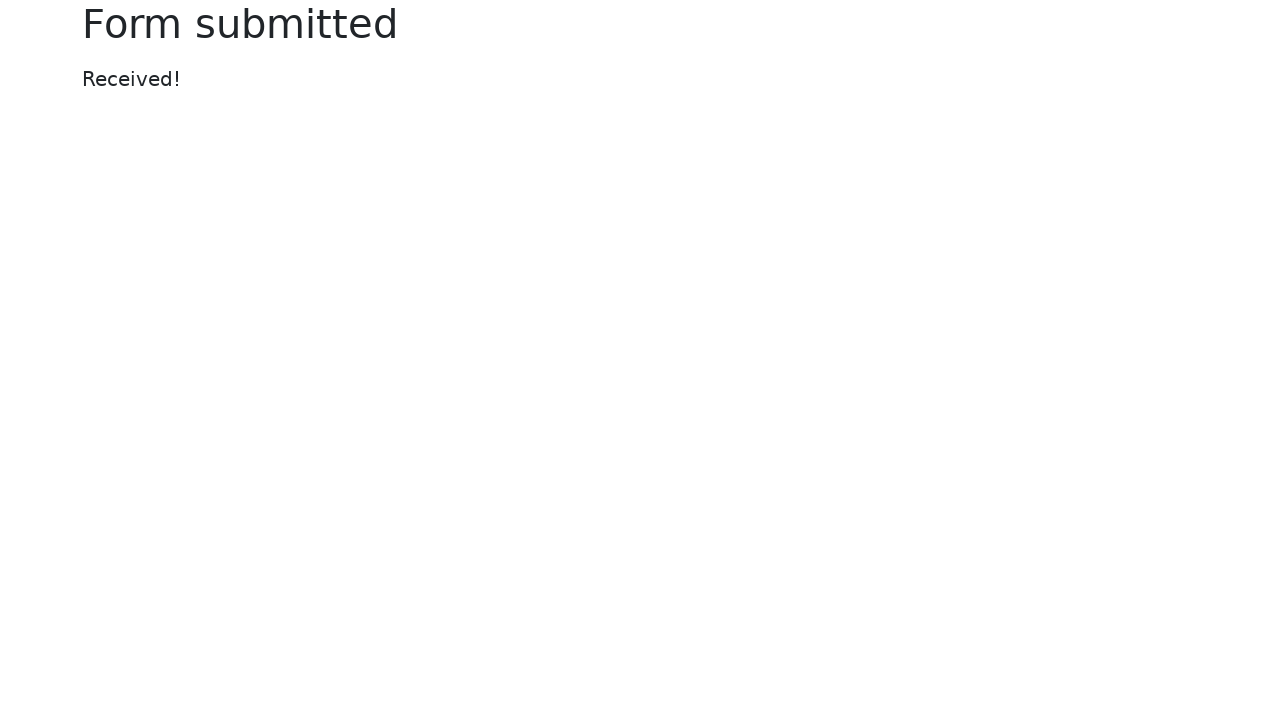

Success message element appeared
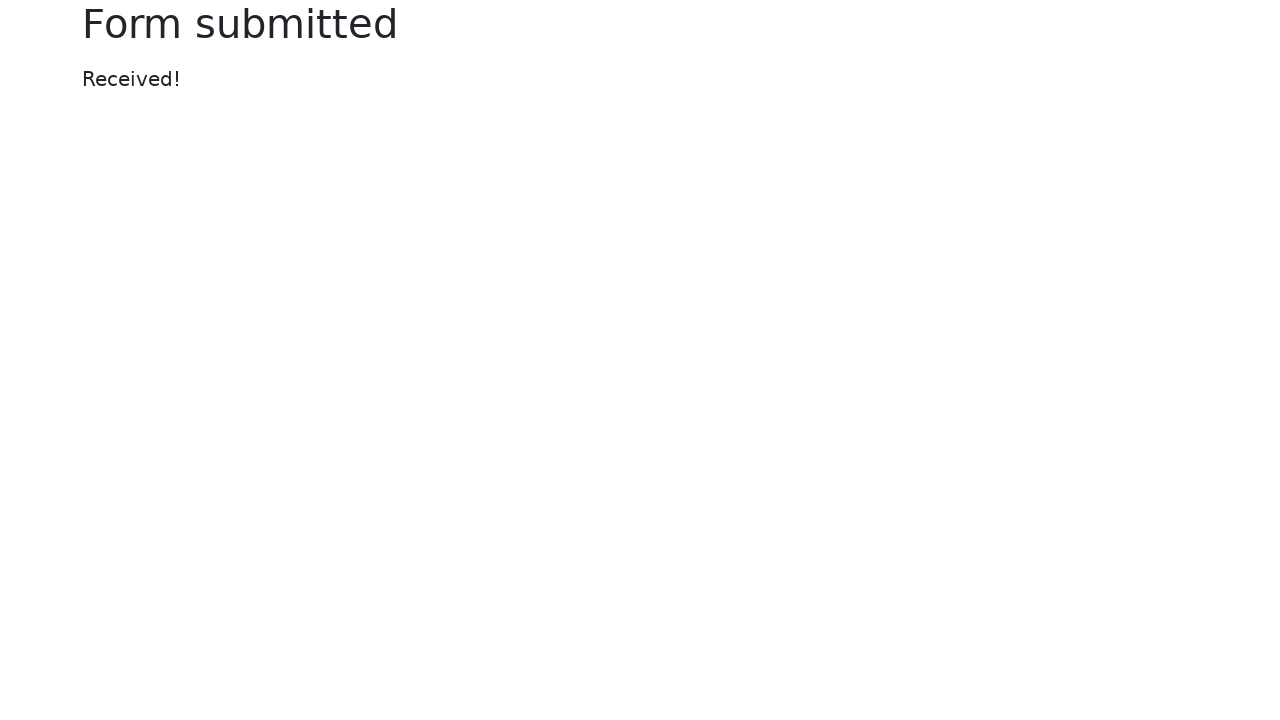

Retrieved success message text
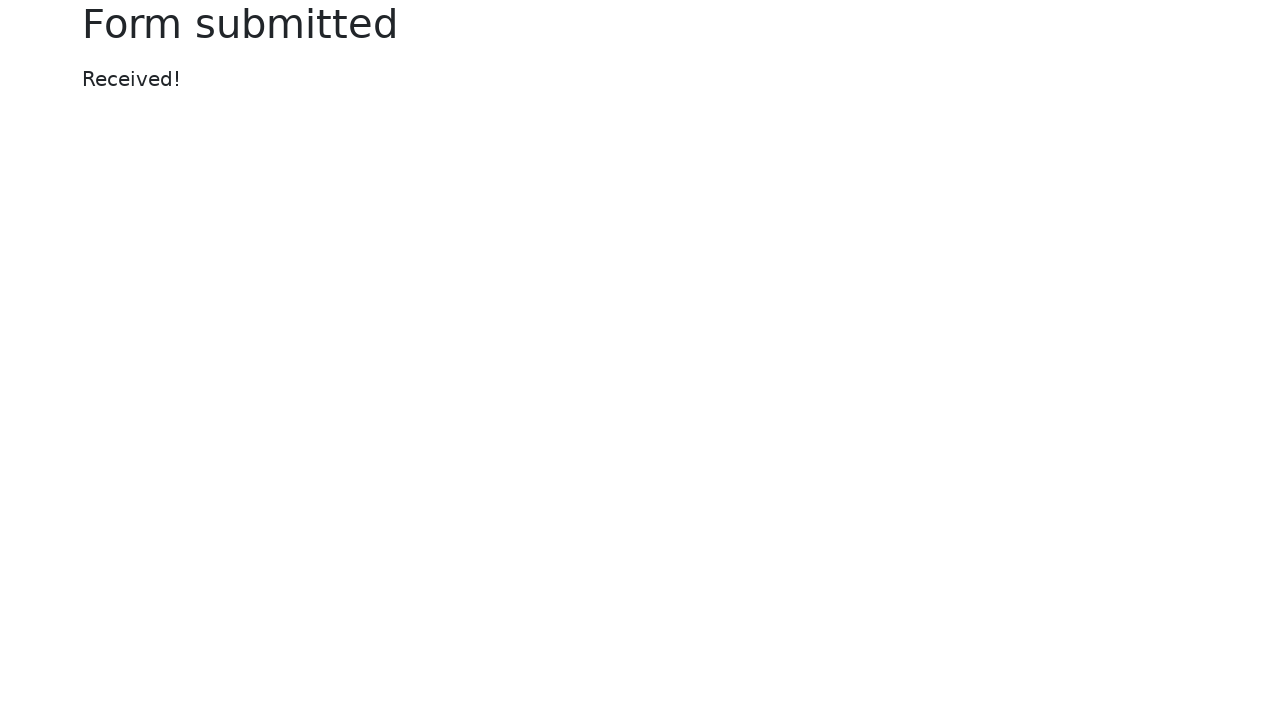

Verified success message is 'Received!'
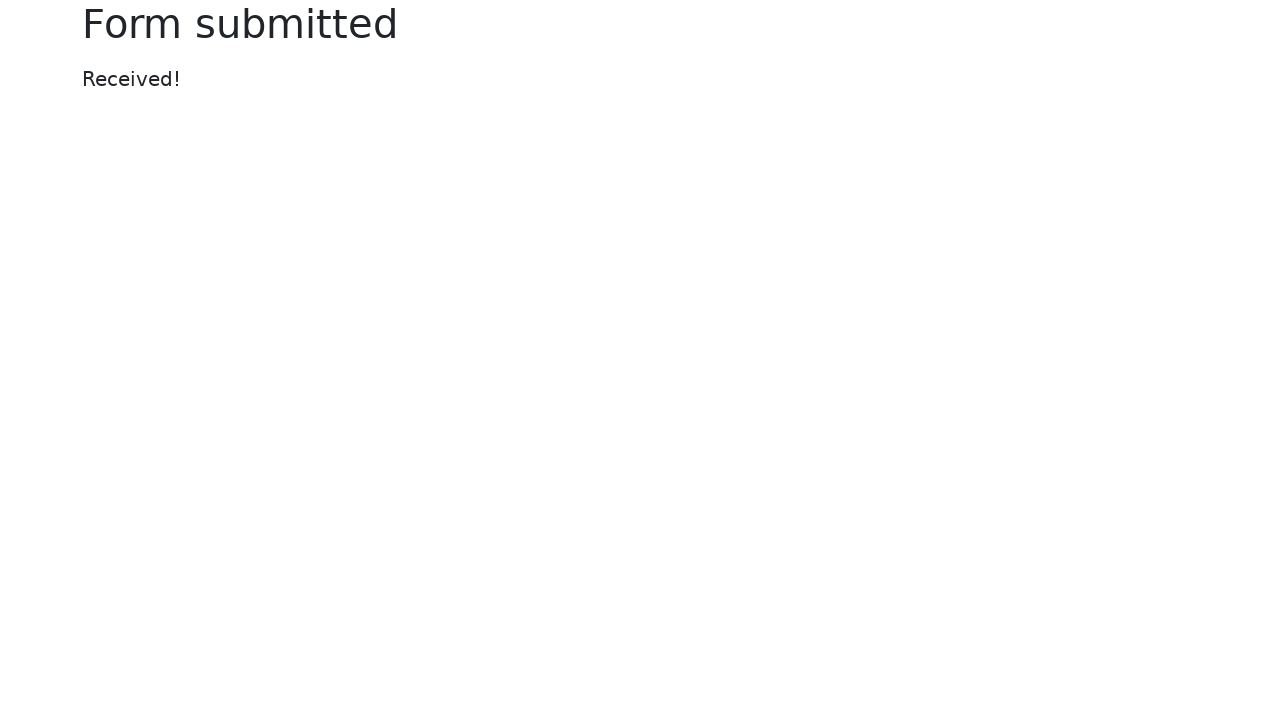

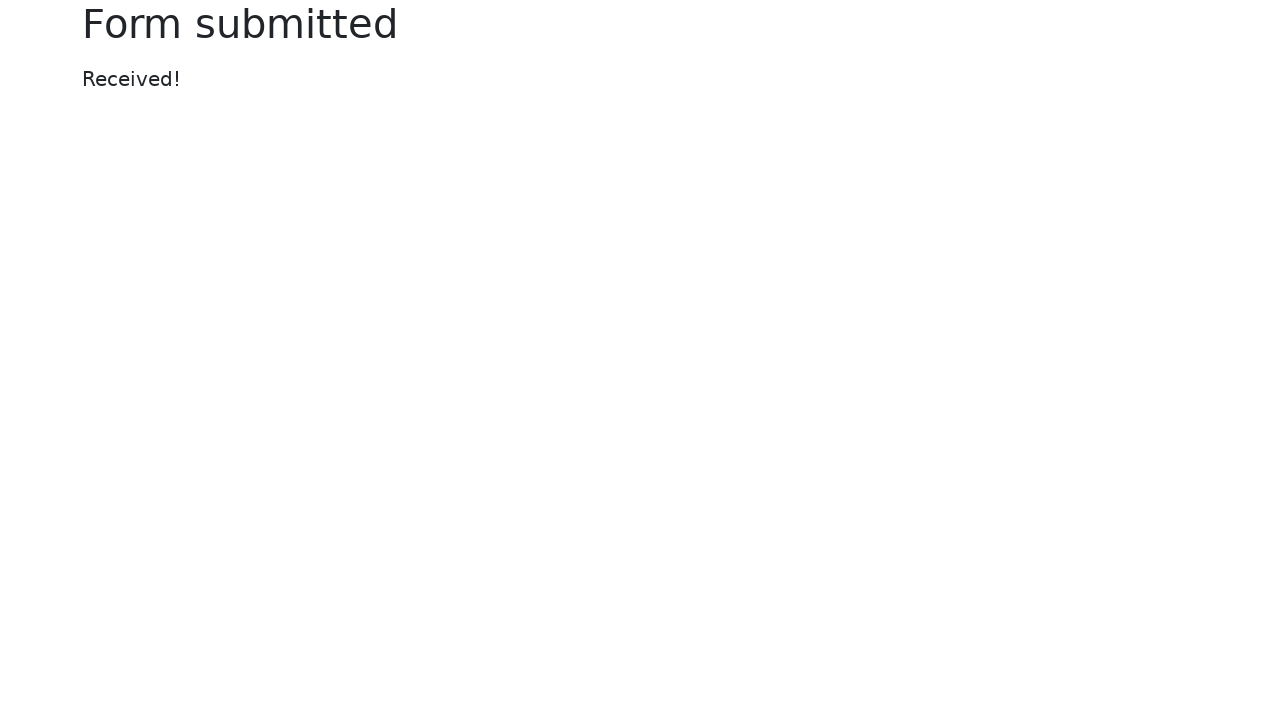